Tests browser navigation by visiting multiple pages, refreshing, and navigating back through history

Starting URL: https://www.epam.com/services

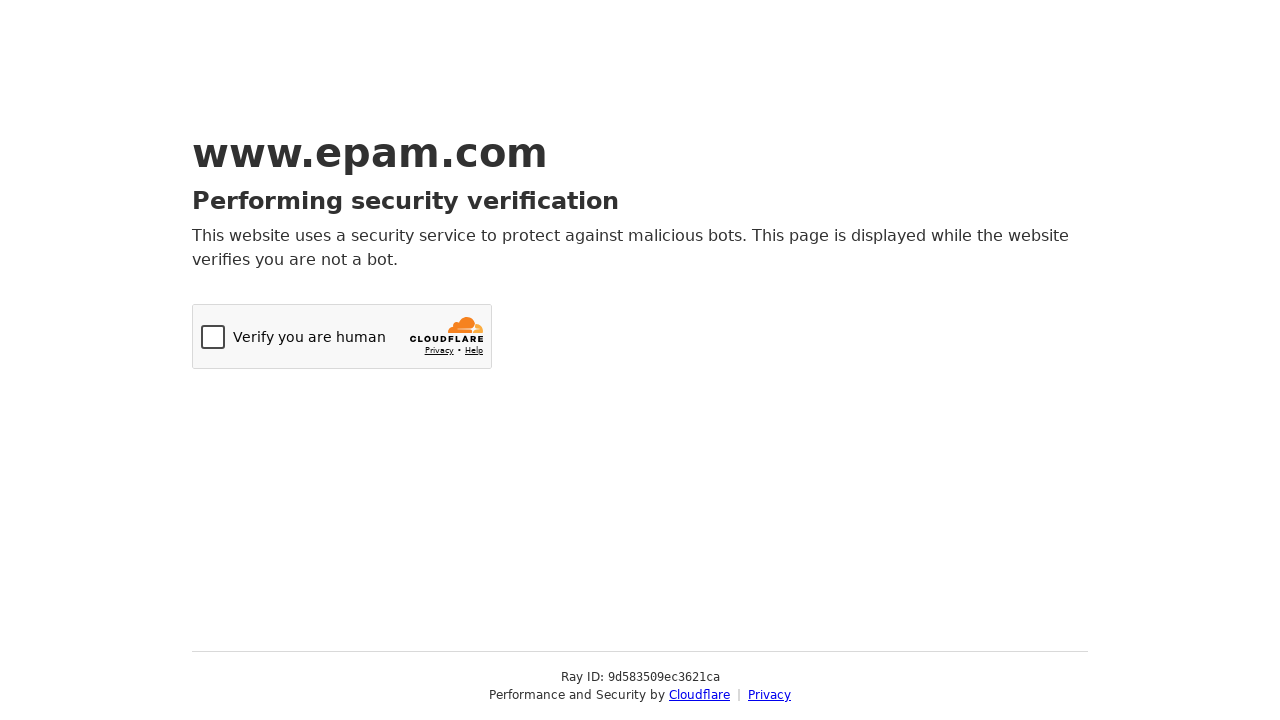

Navigated to EPAM Client Work page
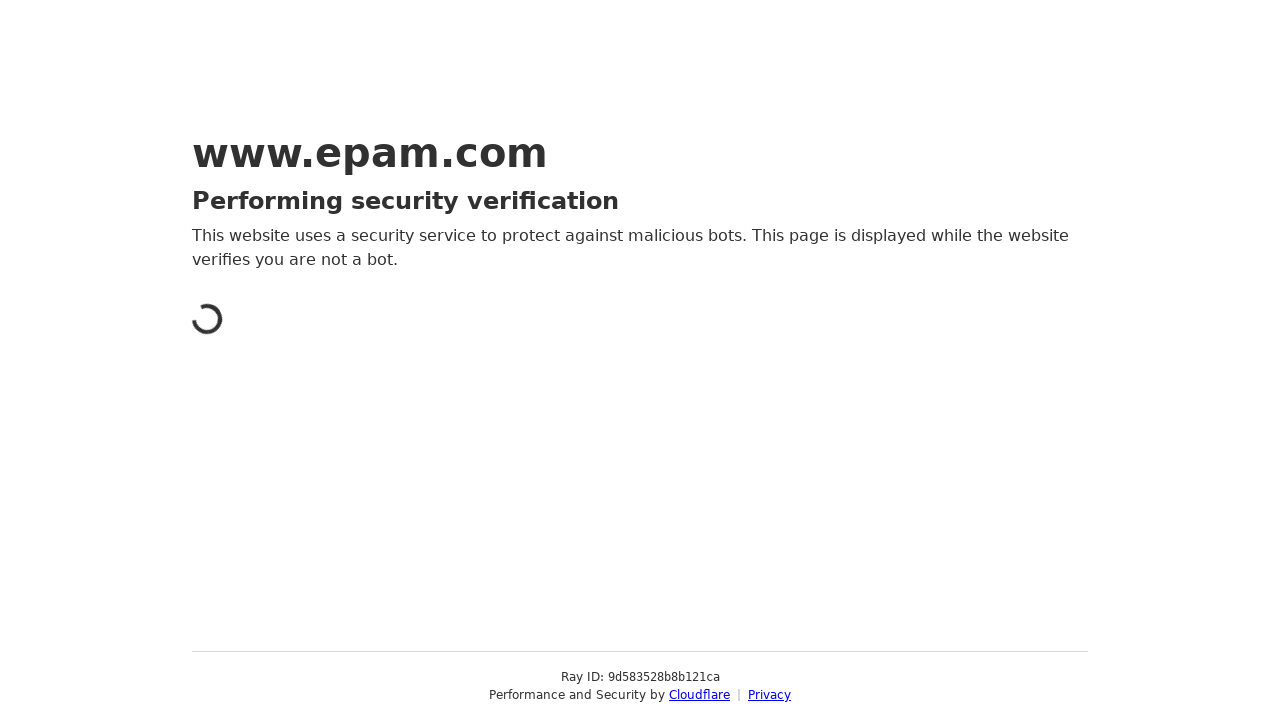

Reloaded the Client Work page
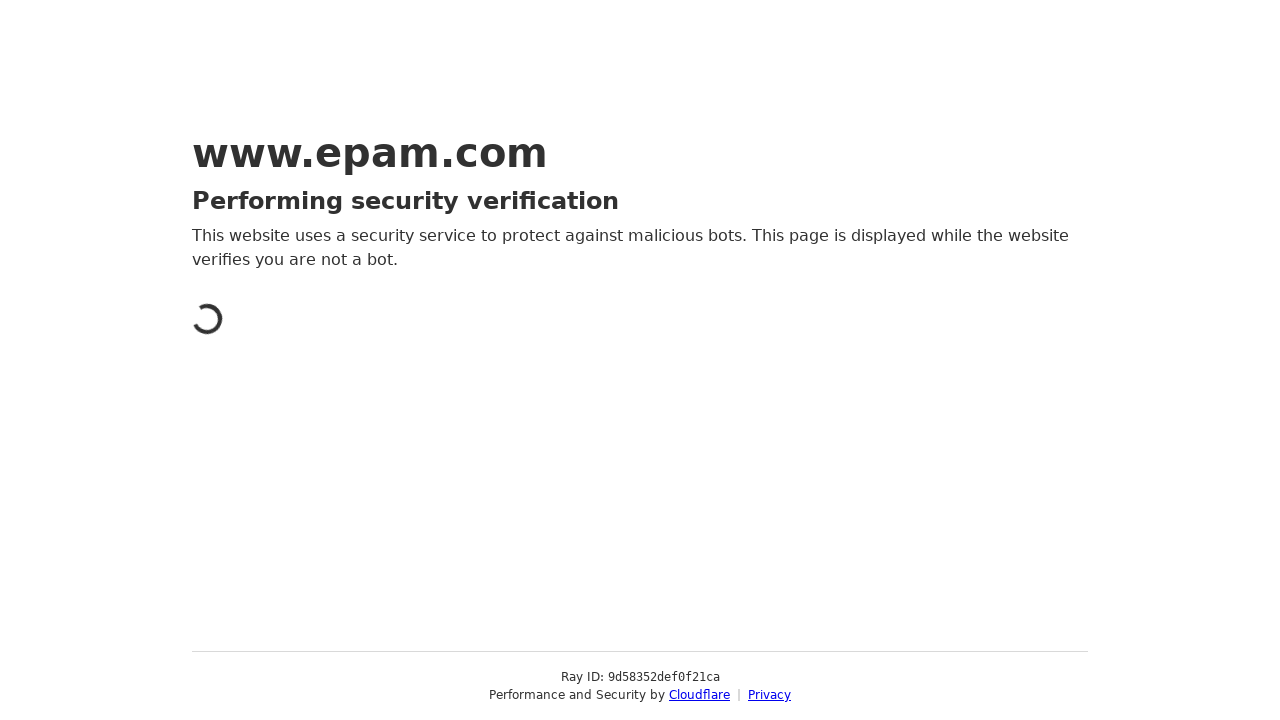

Navigated back to Services page
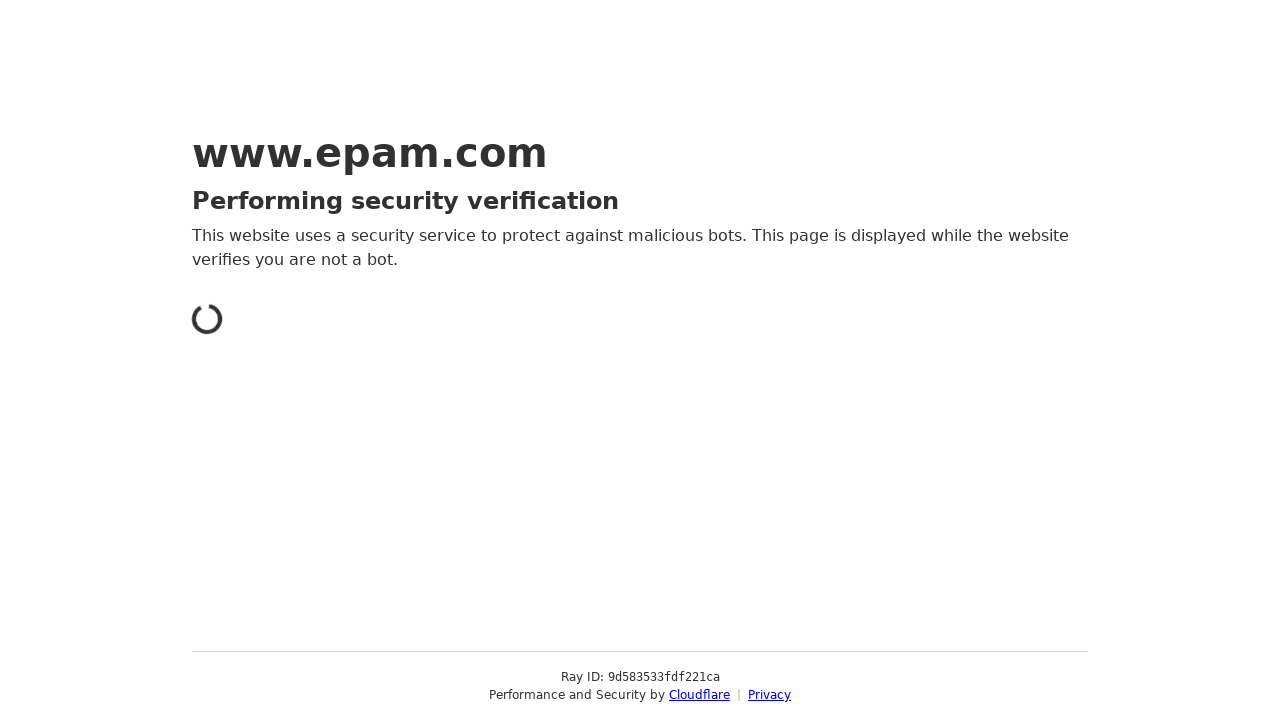

Services page DOM content fully loaded
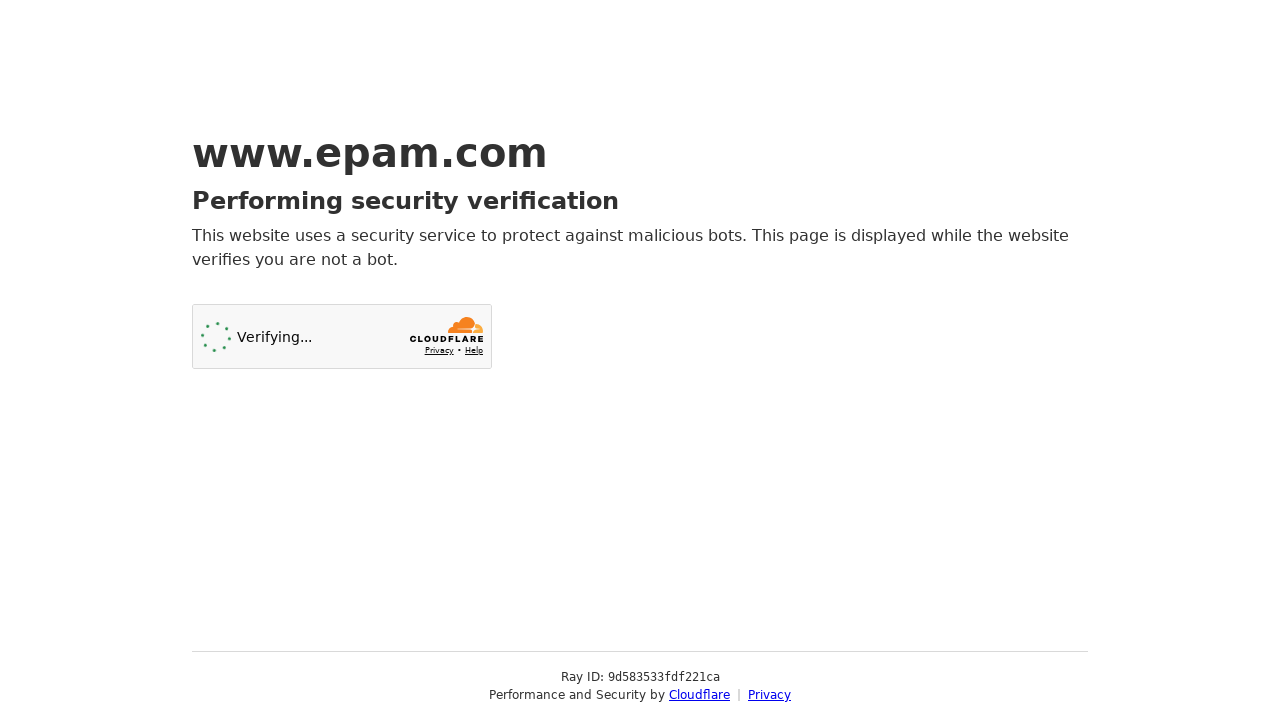

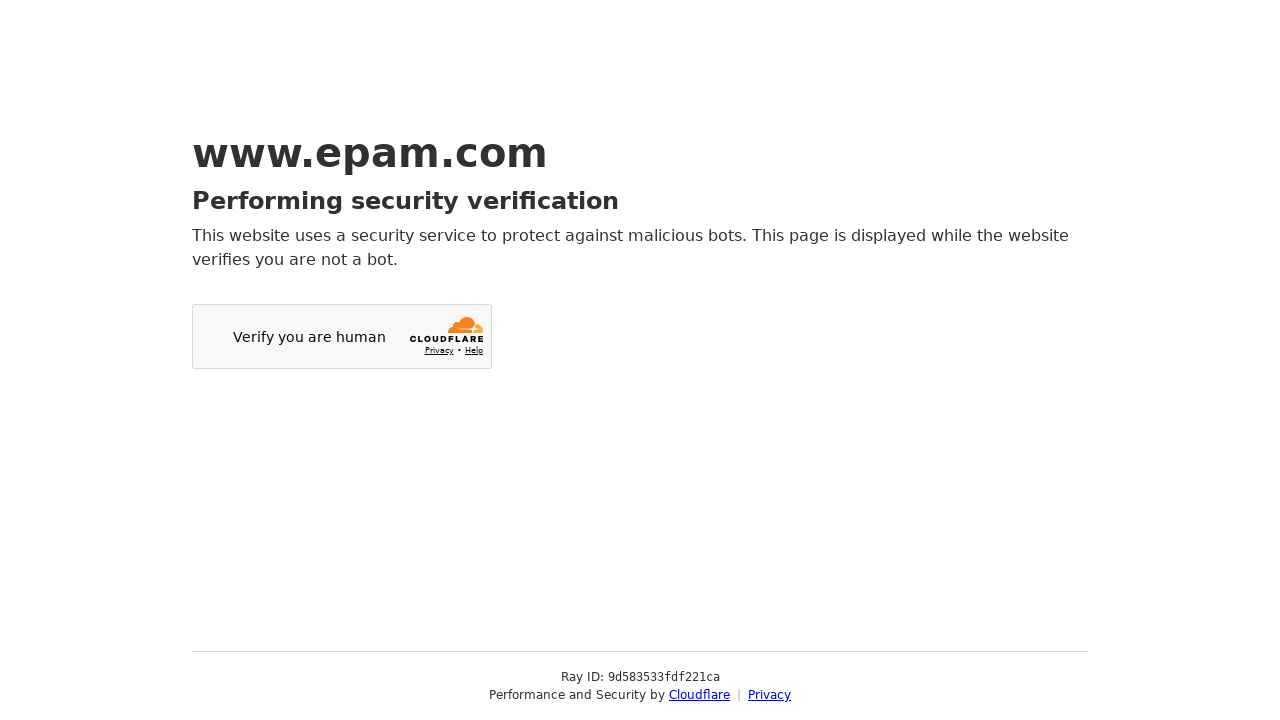